Tests double-click functionality by double-clicking a button and verifying the resulting text

Starting URL: https://automationfc.github.io/basic-form/index.html

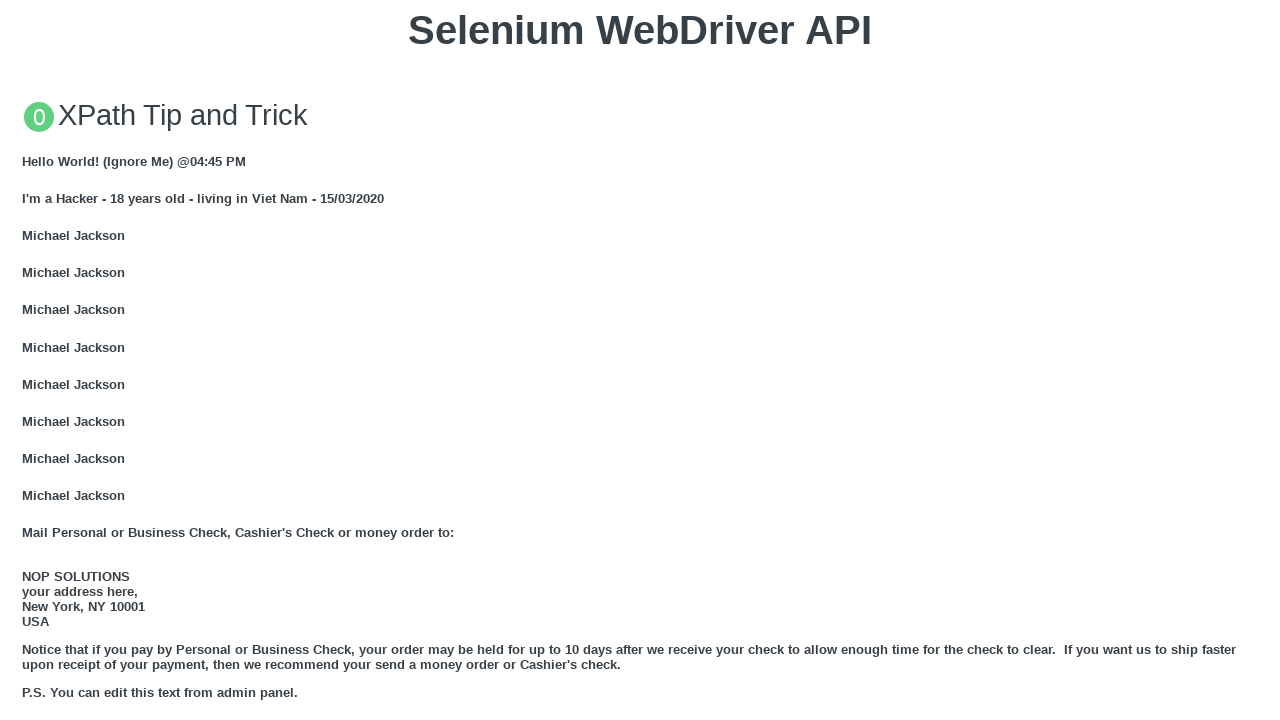

Scrolled double-click button into view
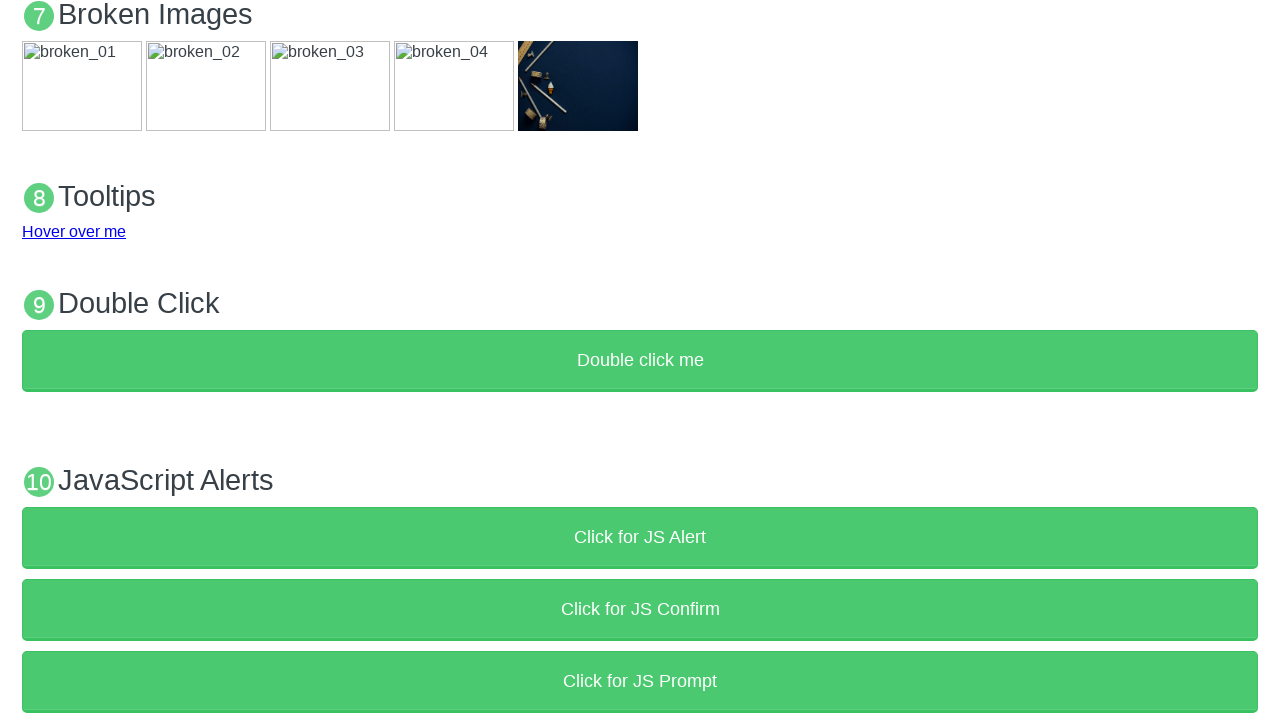

Double-clicked the button at (640, 361) on button:has-text('Double click me')
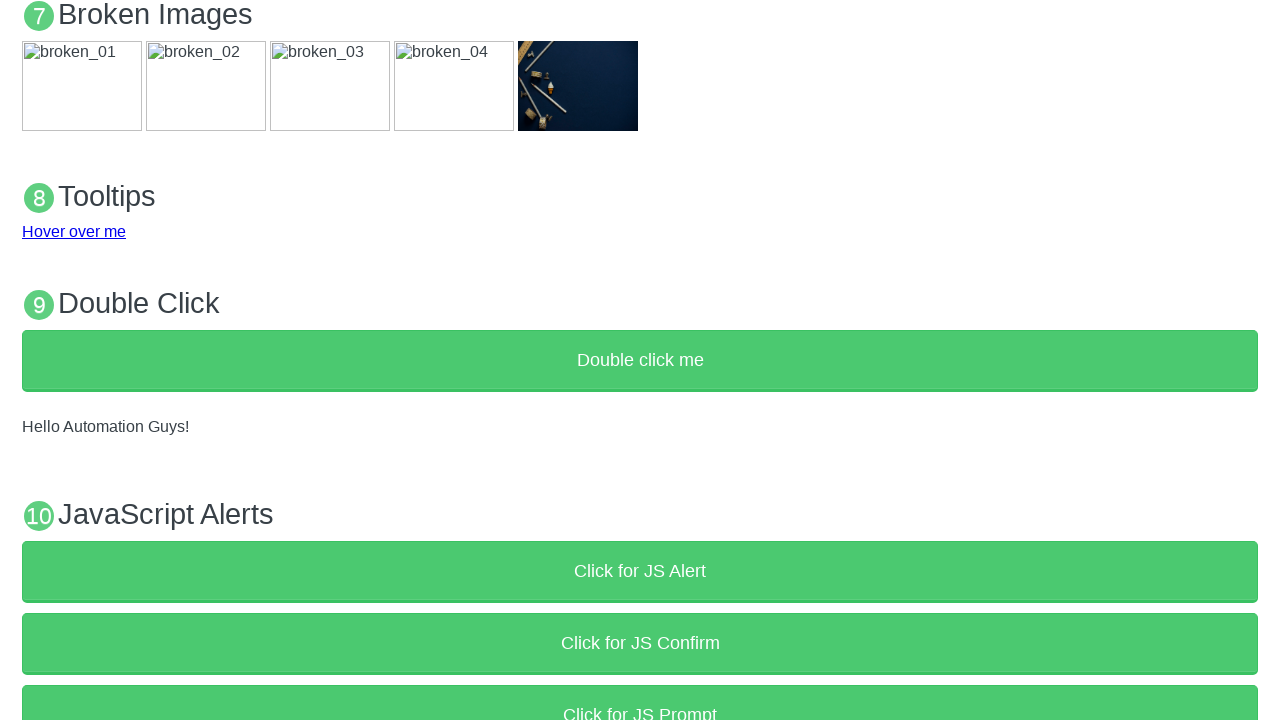

Verified result text equals 'Hello Automation Guys!'
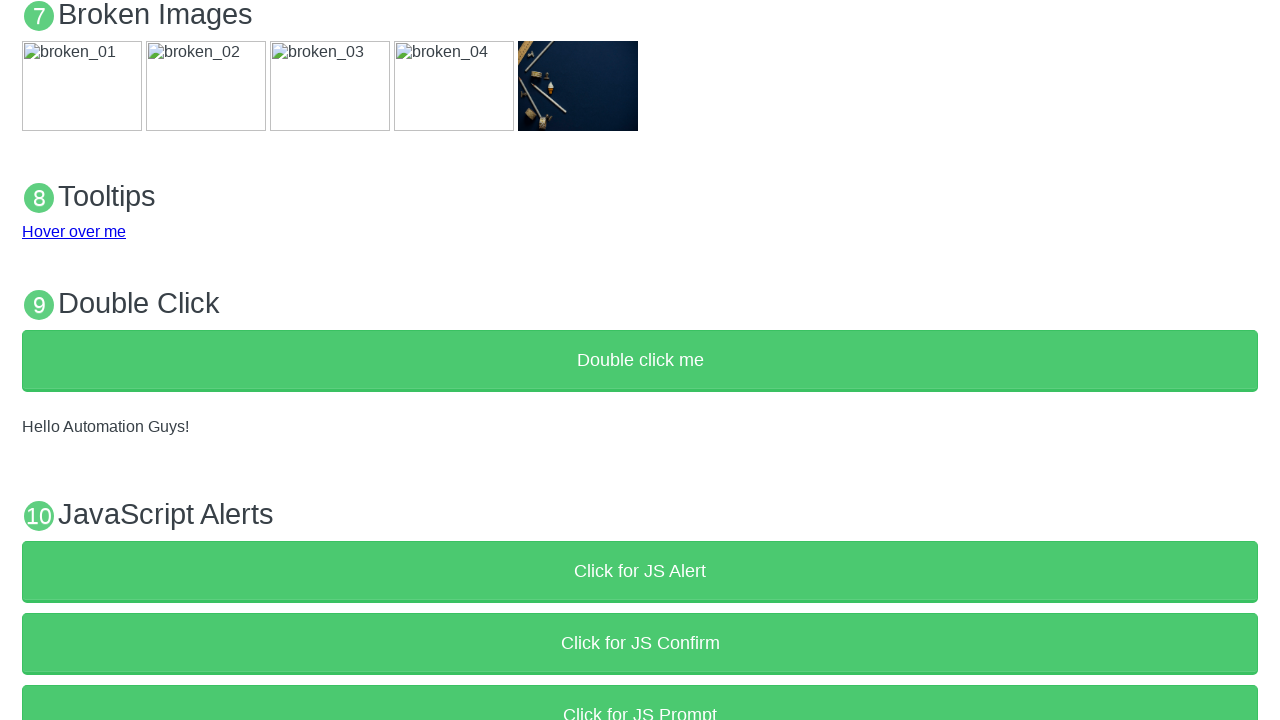

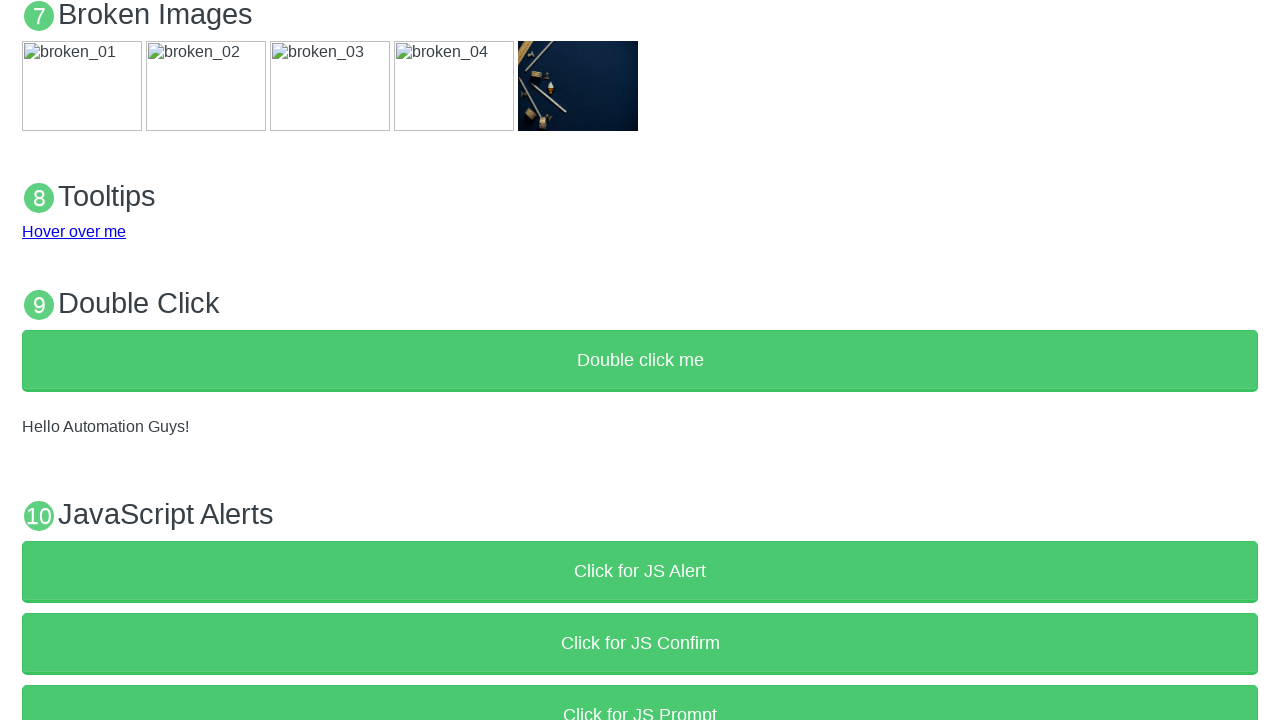